Tests drag and drop functionality by dragging an element to a specific offset position and verifying the drop status

Starting URL: https://www.selenium.dev/selenium/web/mouse_interaction.html

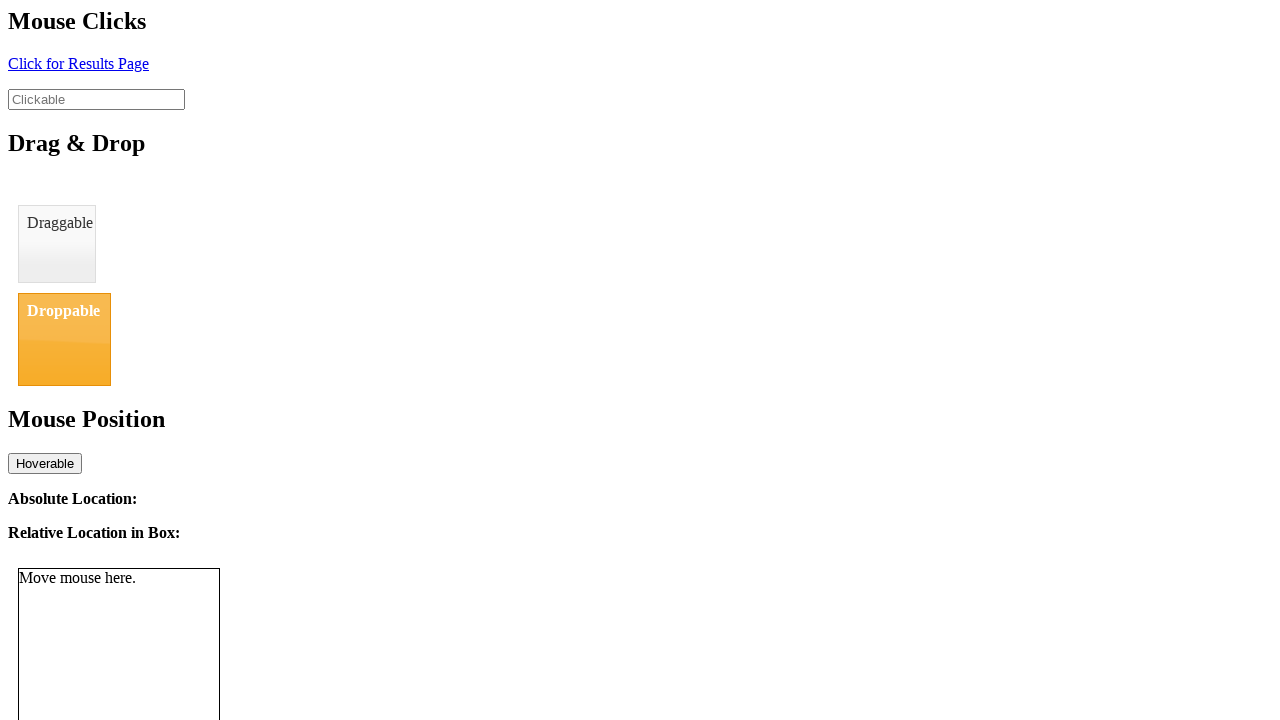

Located draggable element
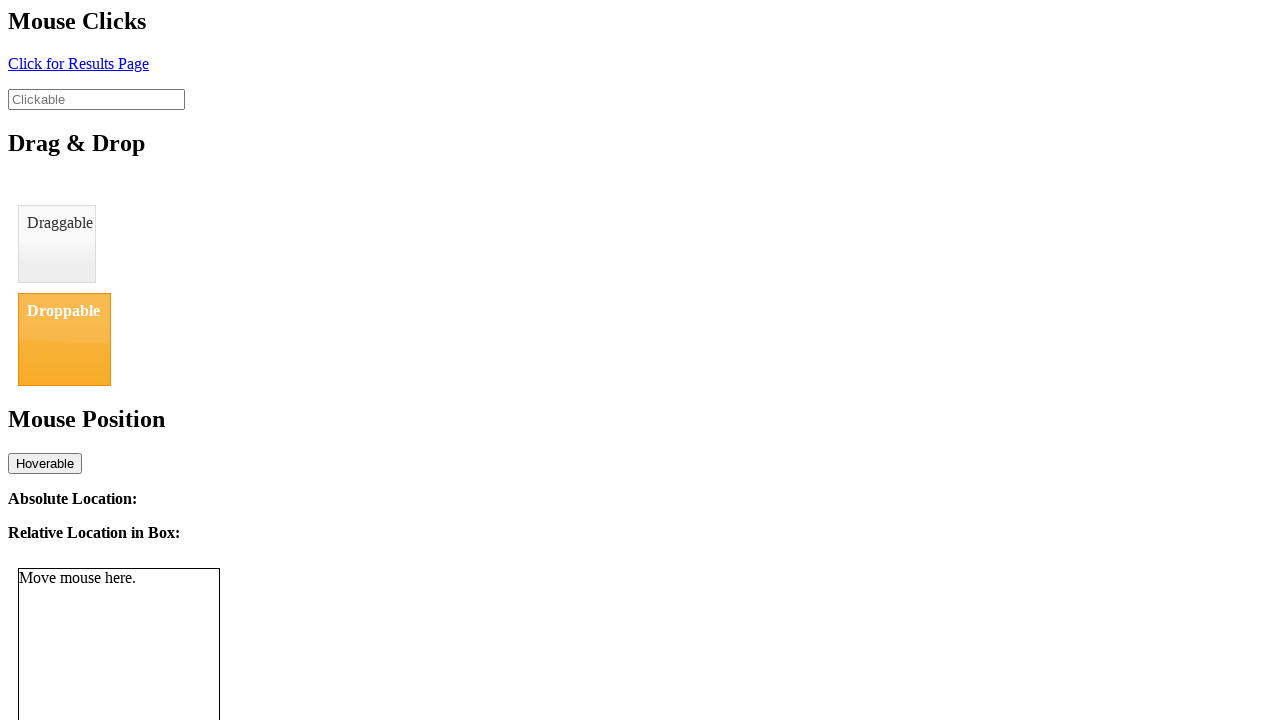

Located droppable element
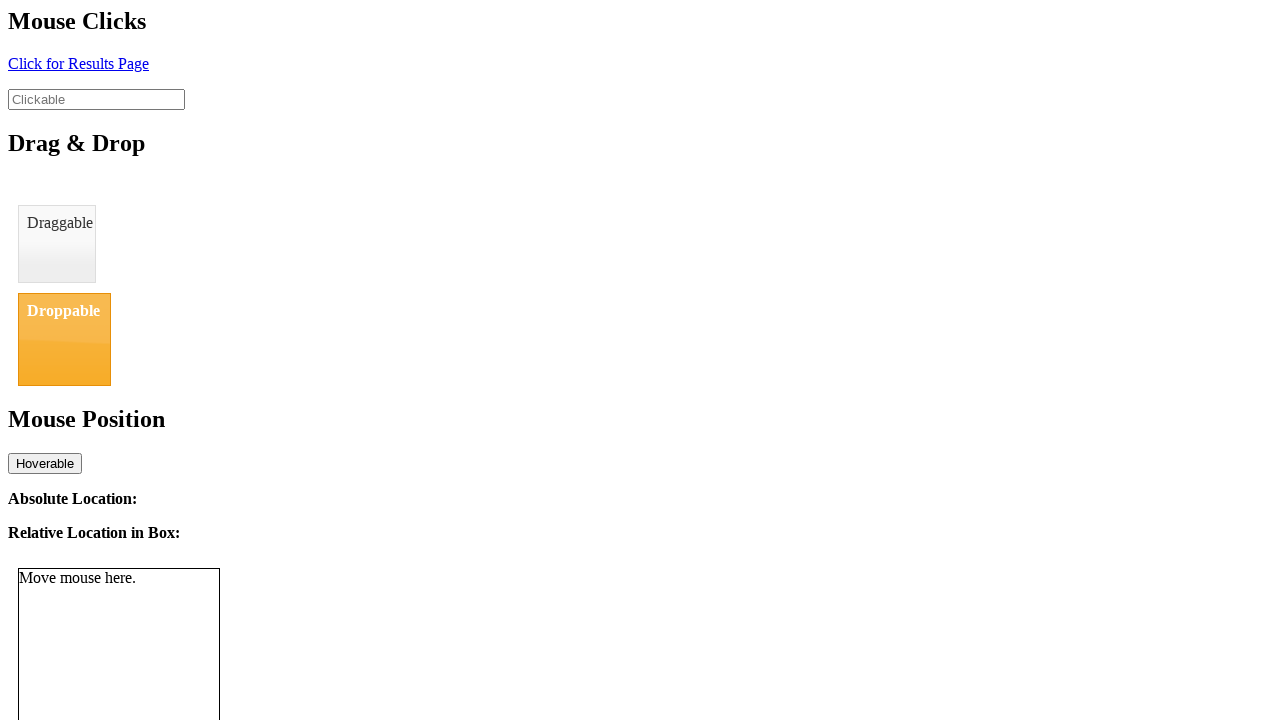

Retrieved bounding box of draggable element
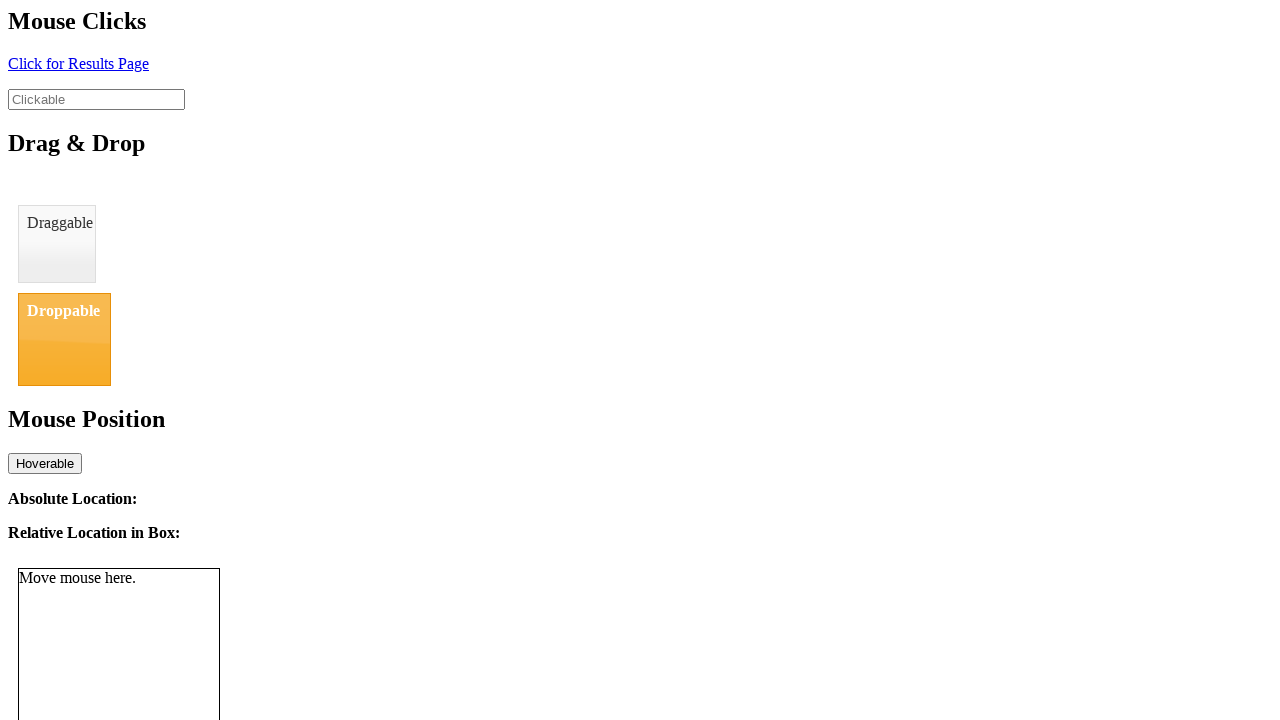

Retrieved bounding box of droppable element
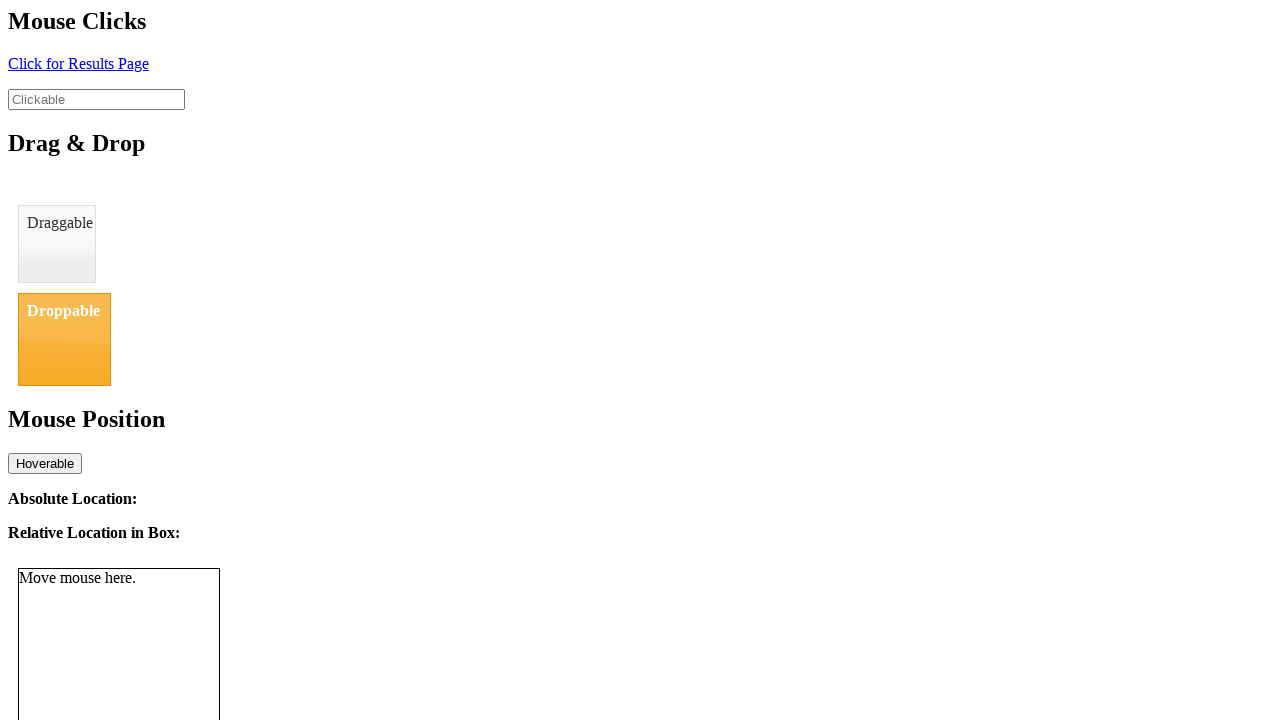

Calculated offset: x=0, y=88.0
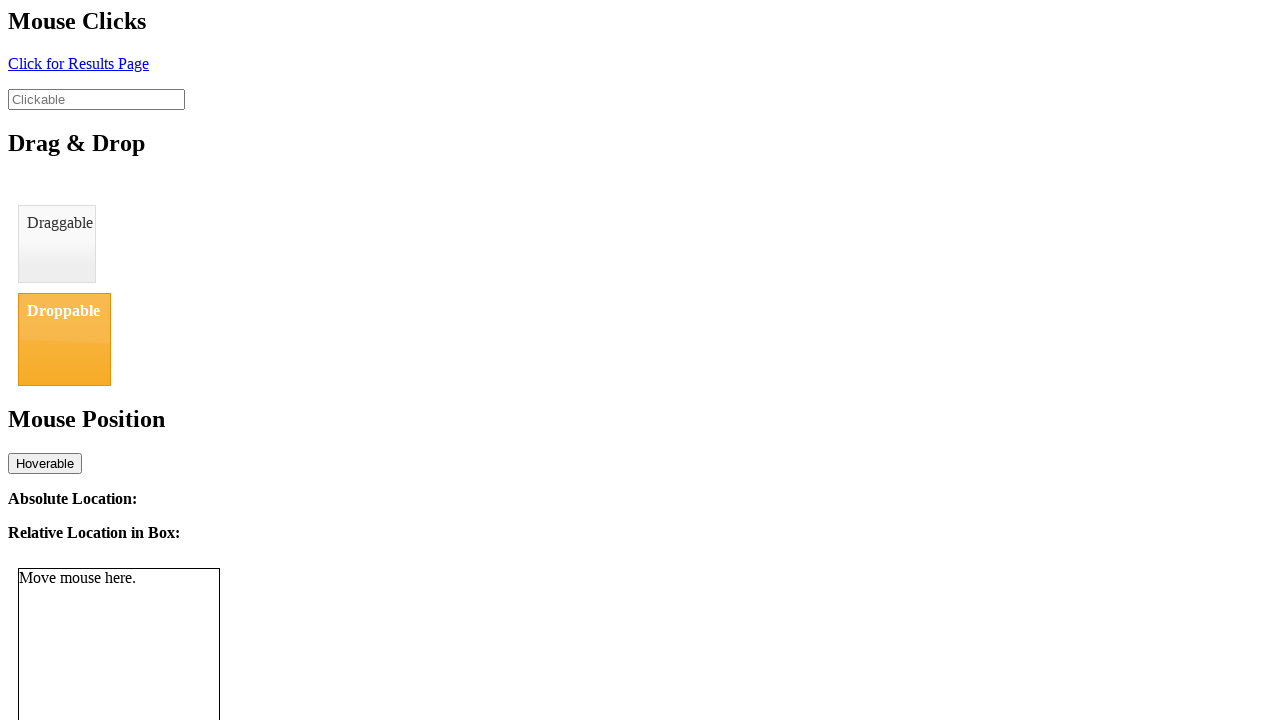

Dragged element to droppable target by offset at (64, 339)
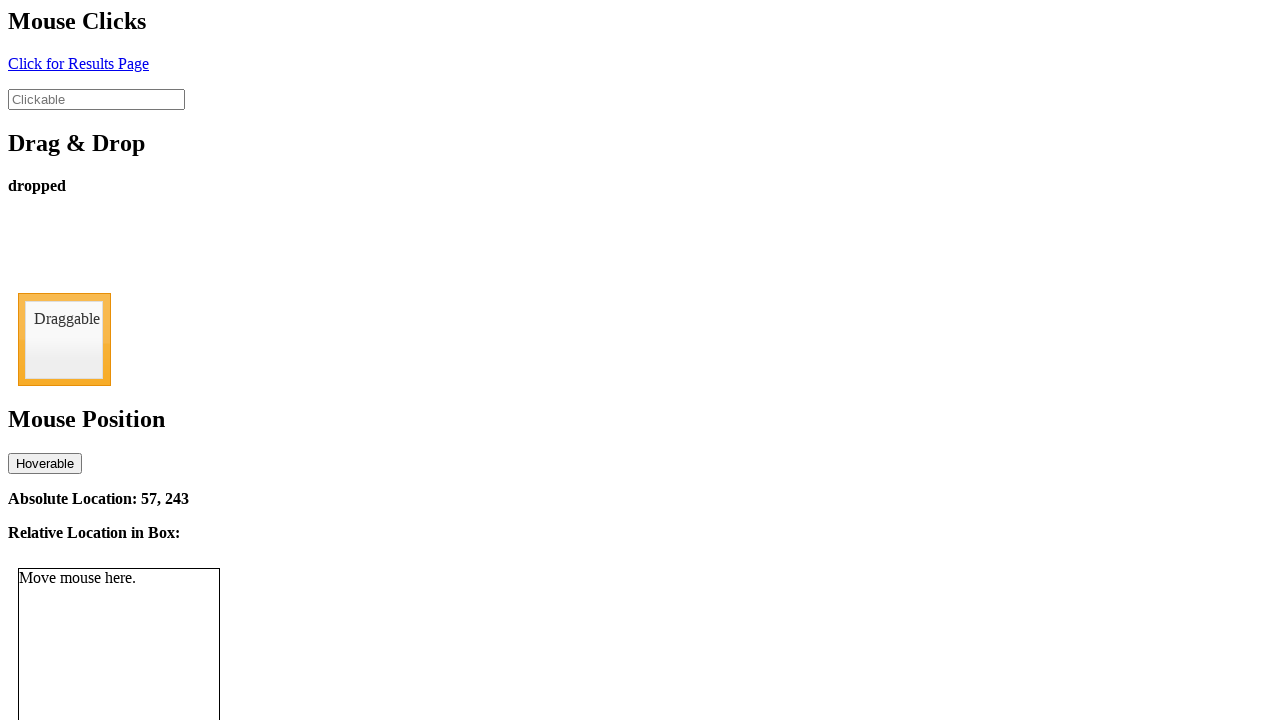

Retrieved drop status text content
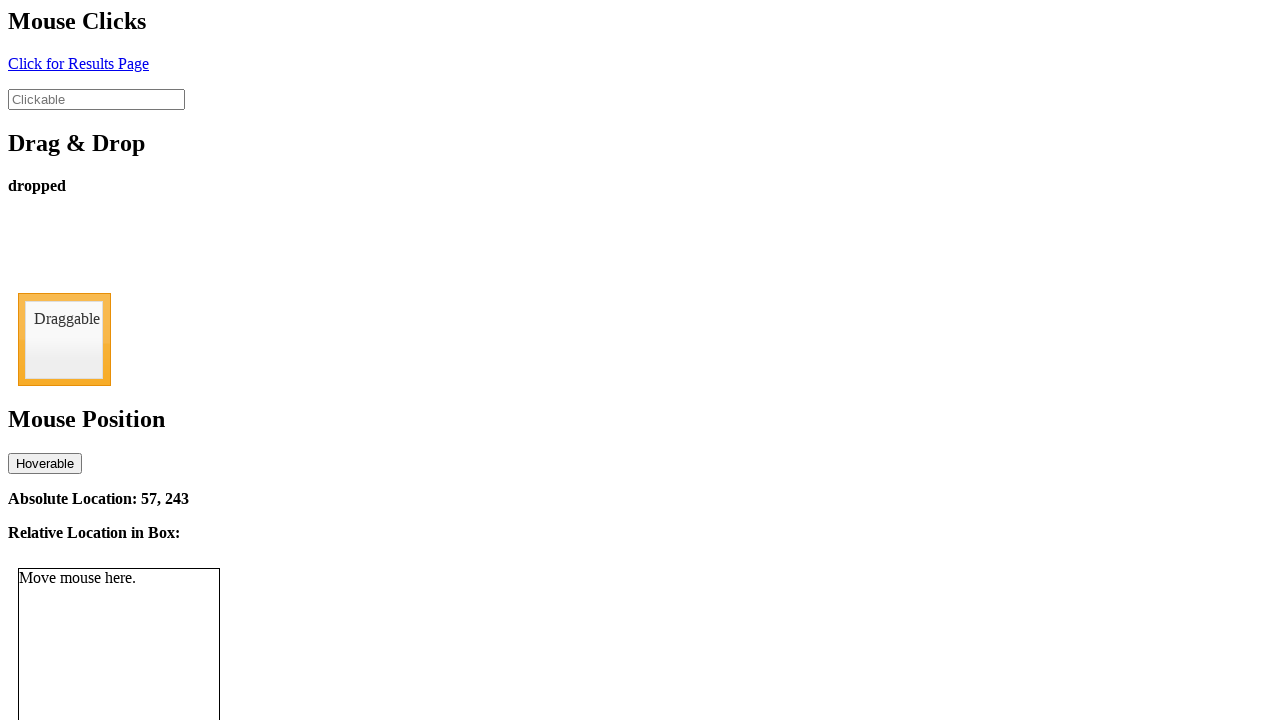

Verified that drop status equals 'dropped'
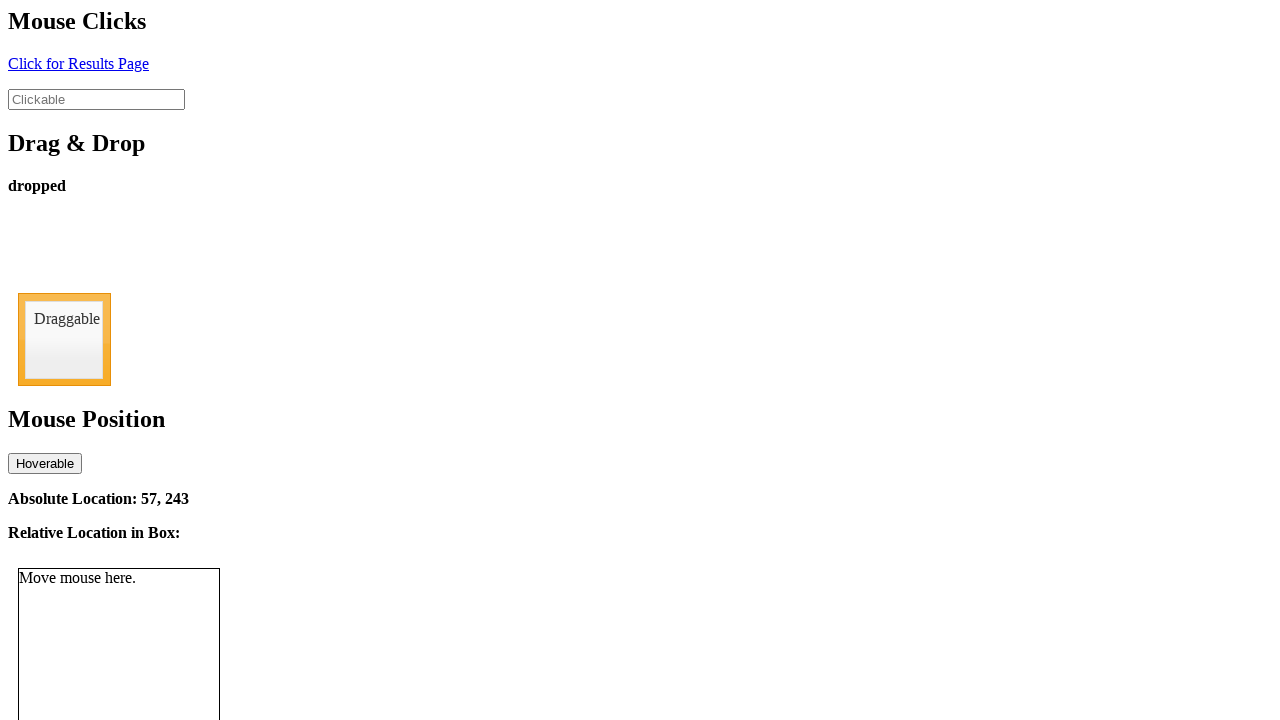

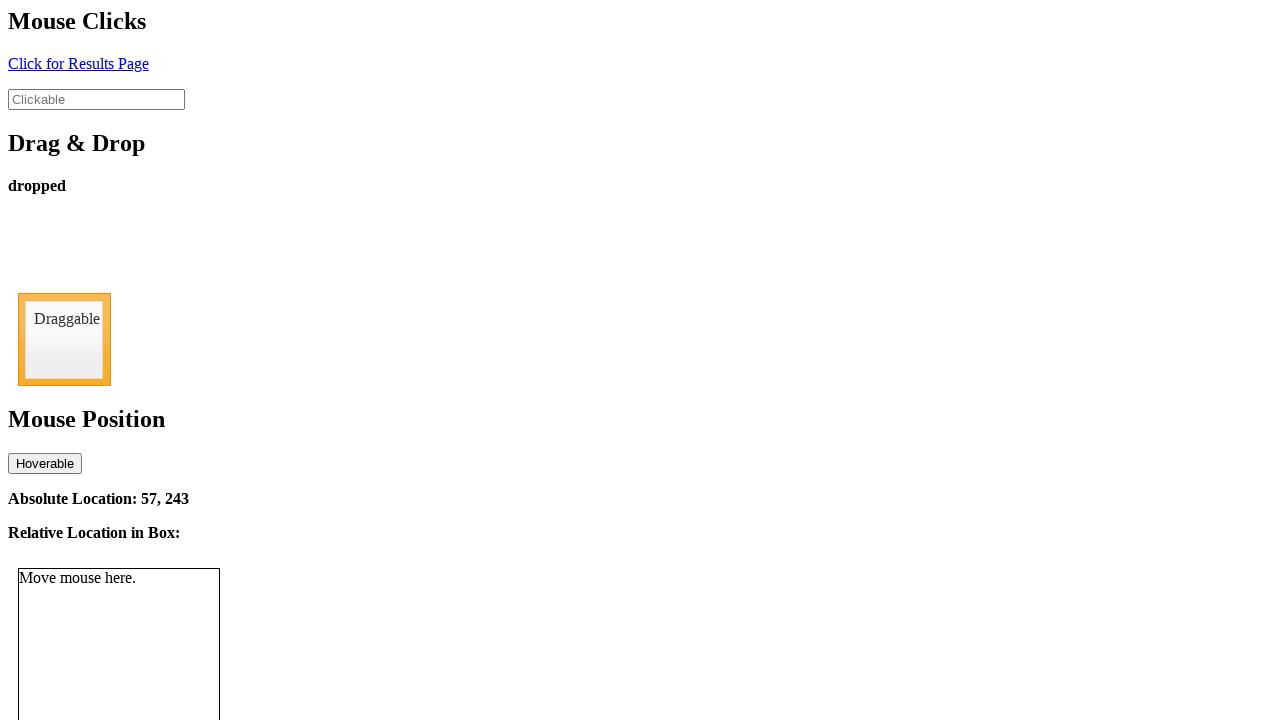